Tests handling of multiple frames by switching between them and filling input fields in each frame

Starting URL: https://ui.vision/demo/webtest/frames/

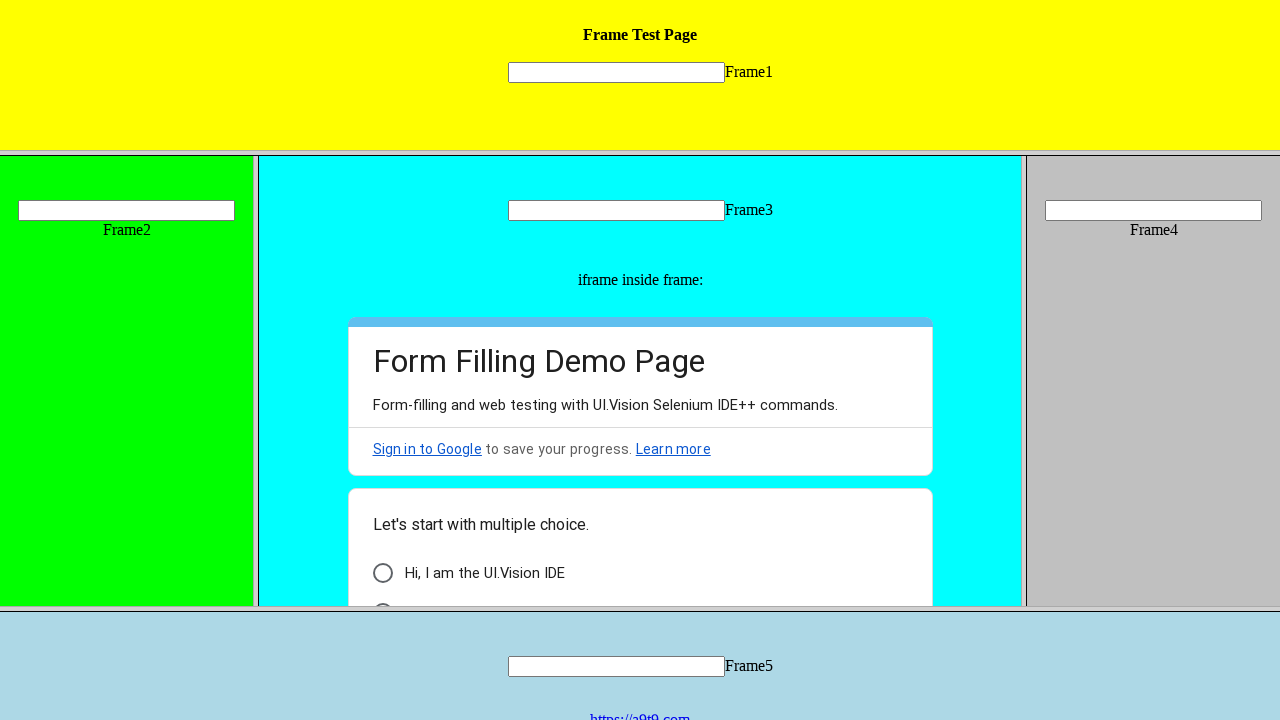

Located first frame (frame_1.html)
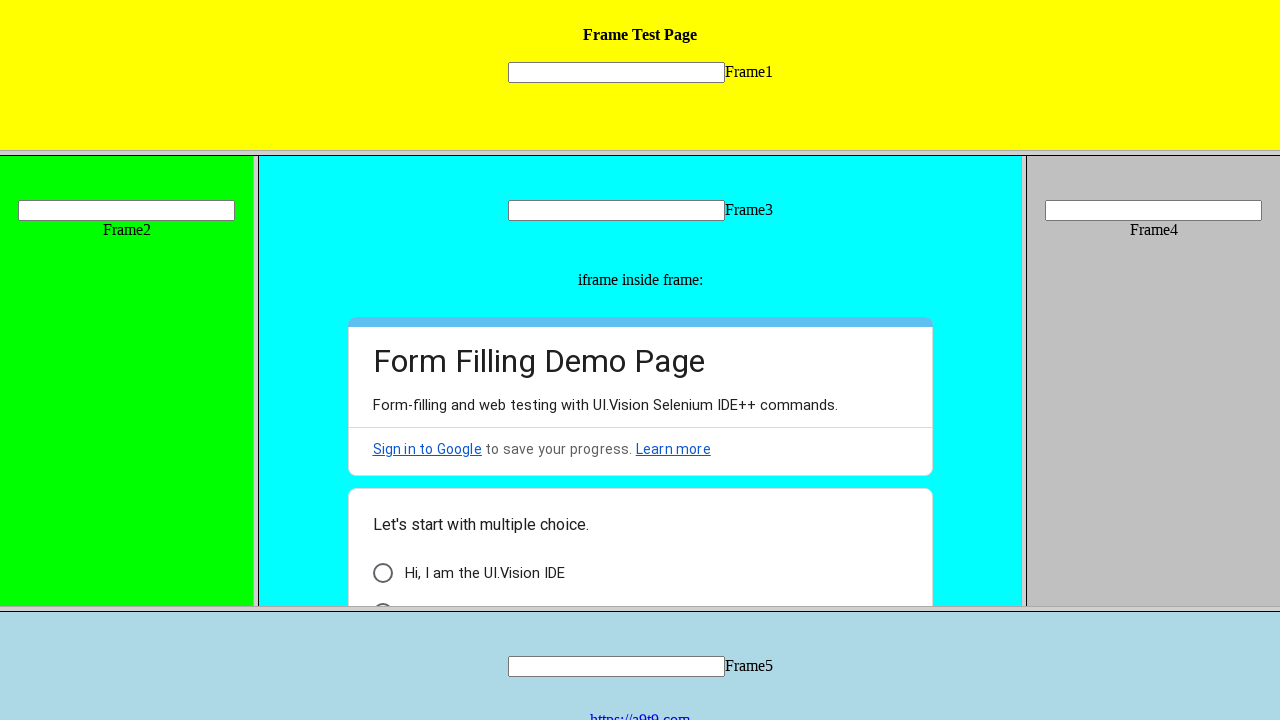

Filled input field 'mytext1' in first frame with 'harshdeep' on frame[src='frame_1.html'] >> internal:control=enter-frame >> input[name='mytext1
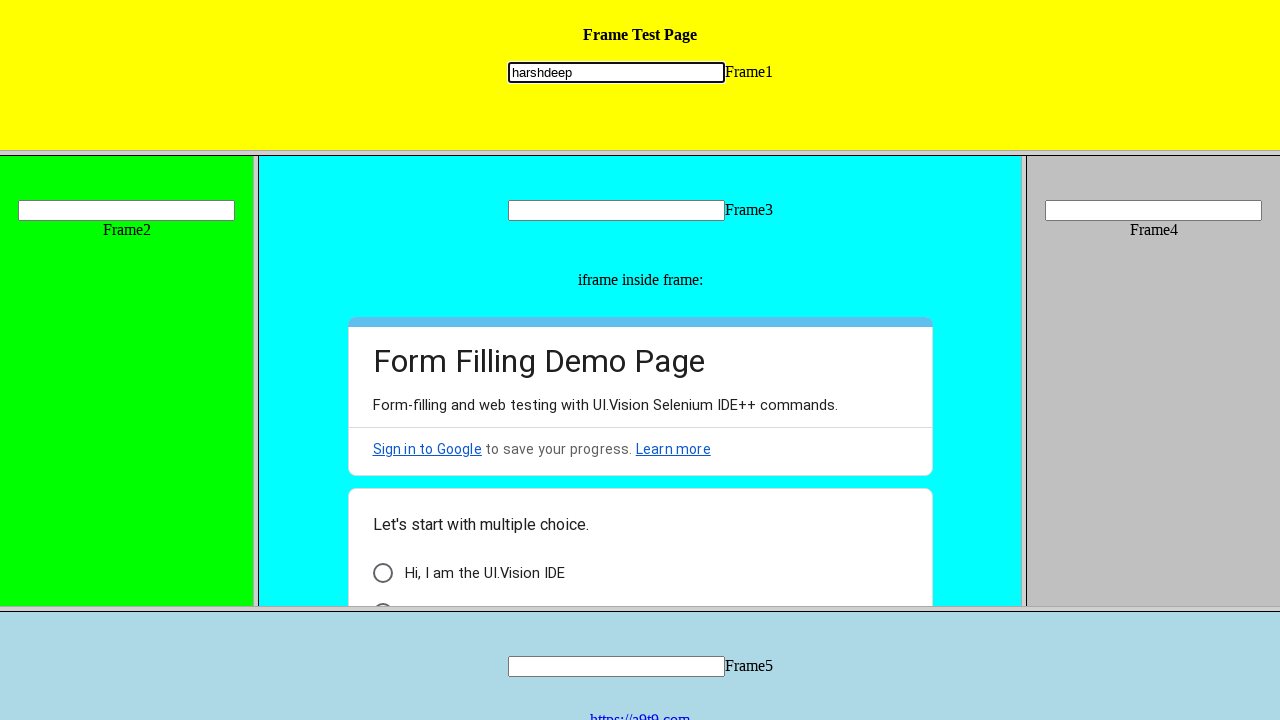

Located second frame (frame_2.html)
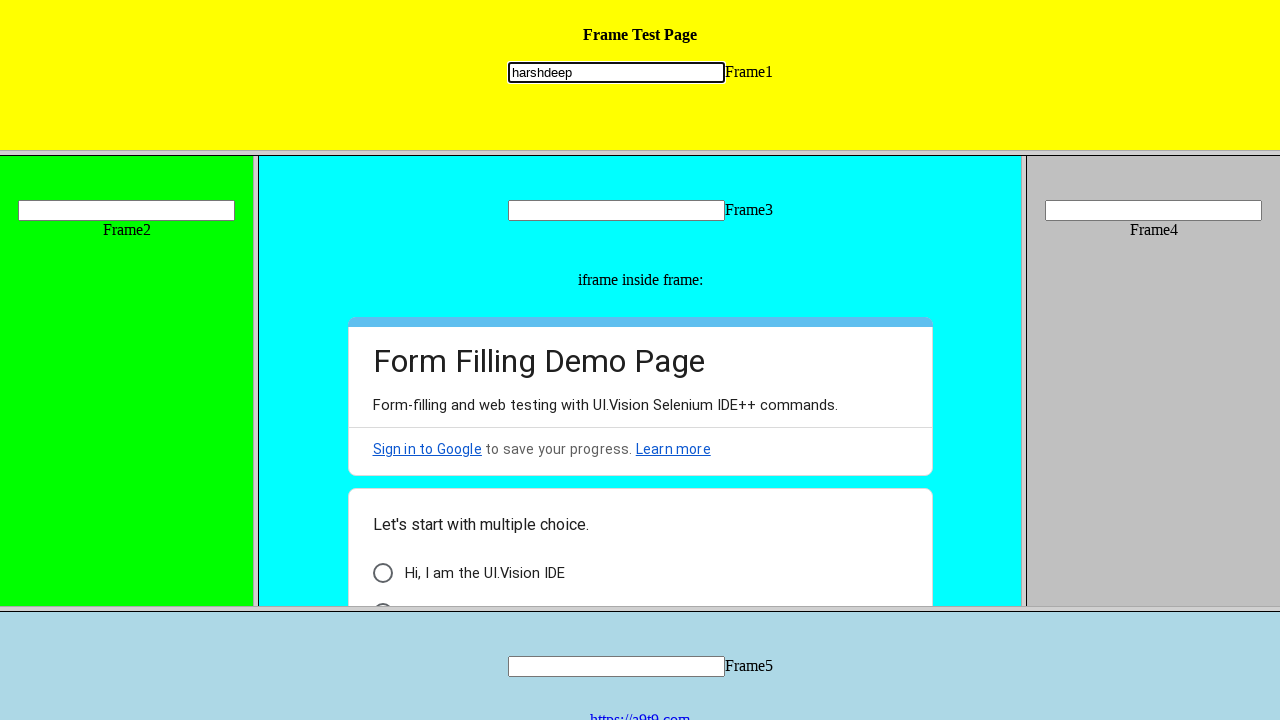

Filled input field 'mytext2' in second frame with 'pimpre' on frame[src='frame_2.html'] >> internal:control=enter-frame >> input[name='mytext2
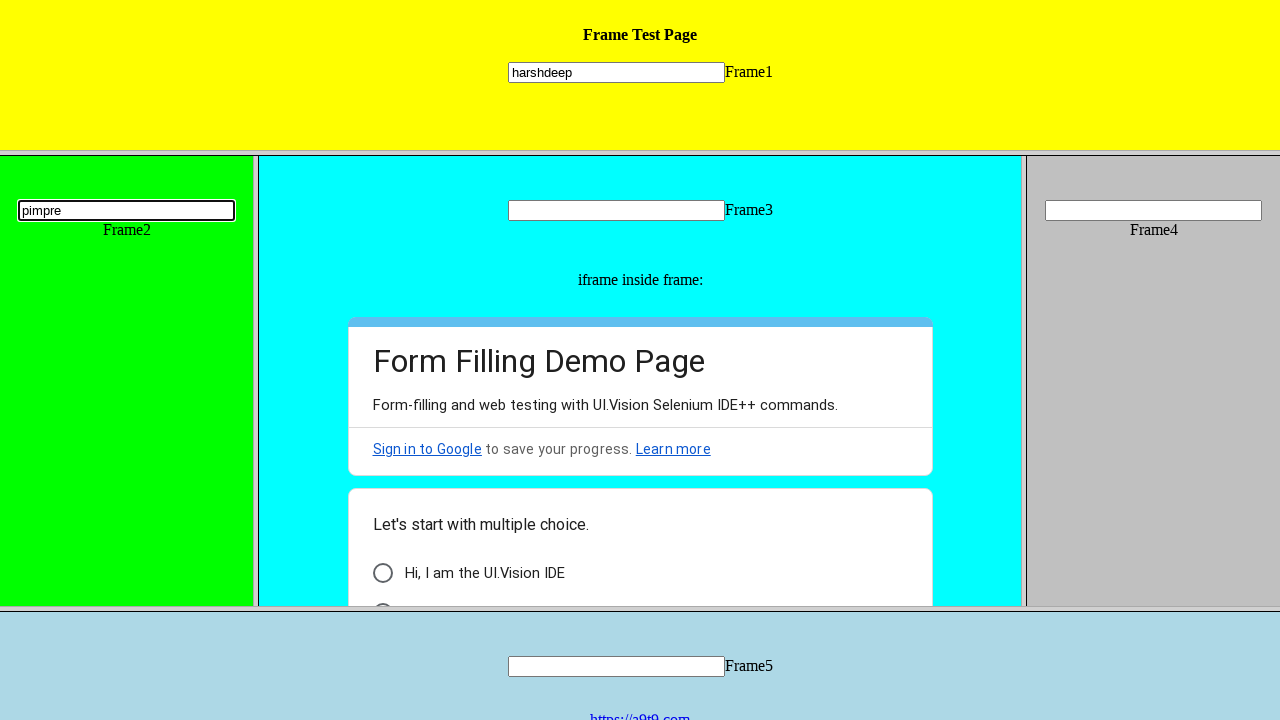

Located third frame (frame_3.html)
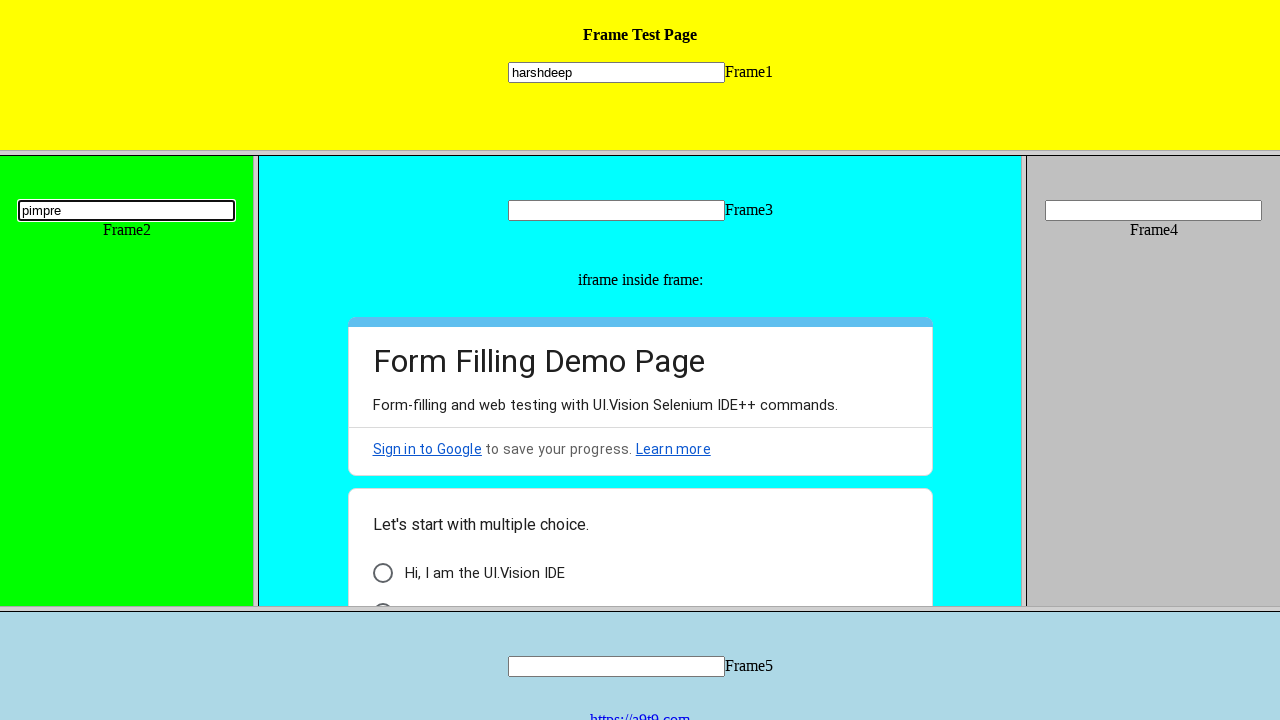

Filled input field 'mytext3' in third frame with 'gautam' on frame[src='frame_3.html'] >> internal:control=enter-frame >> input[name='mytext3
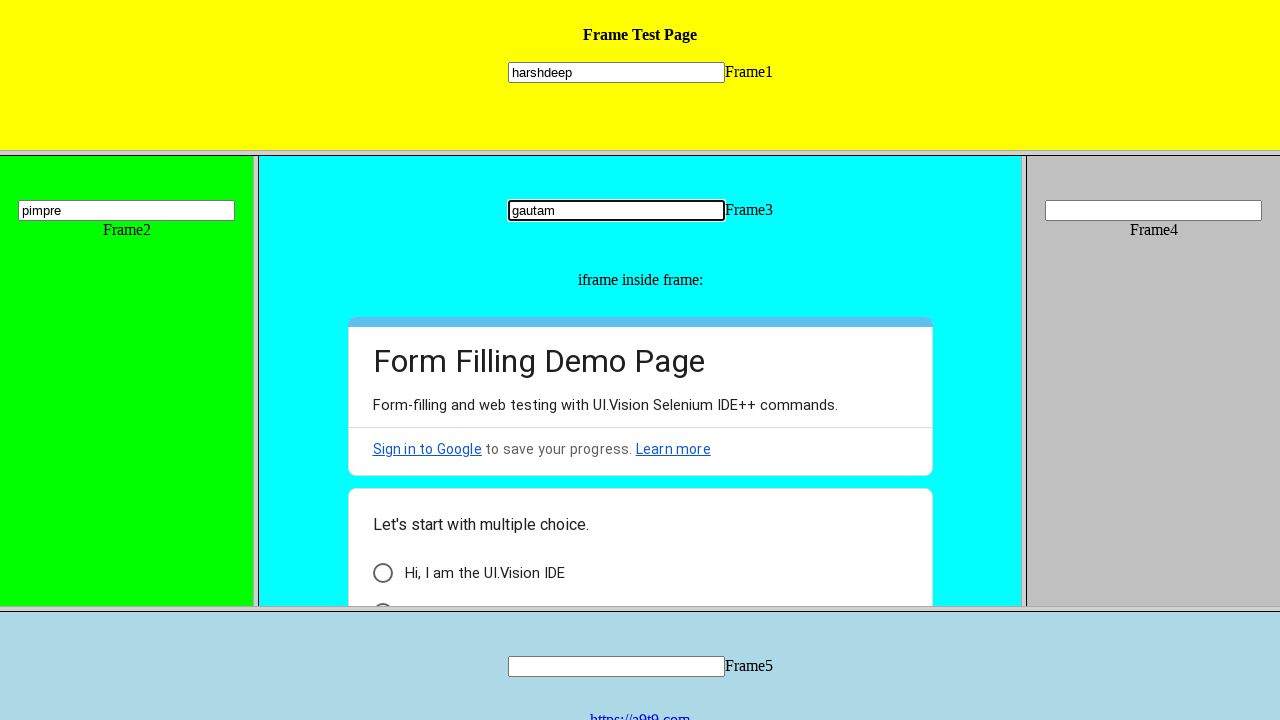

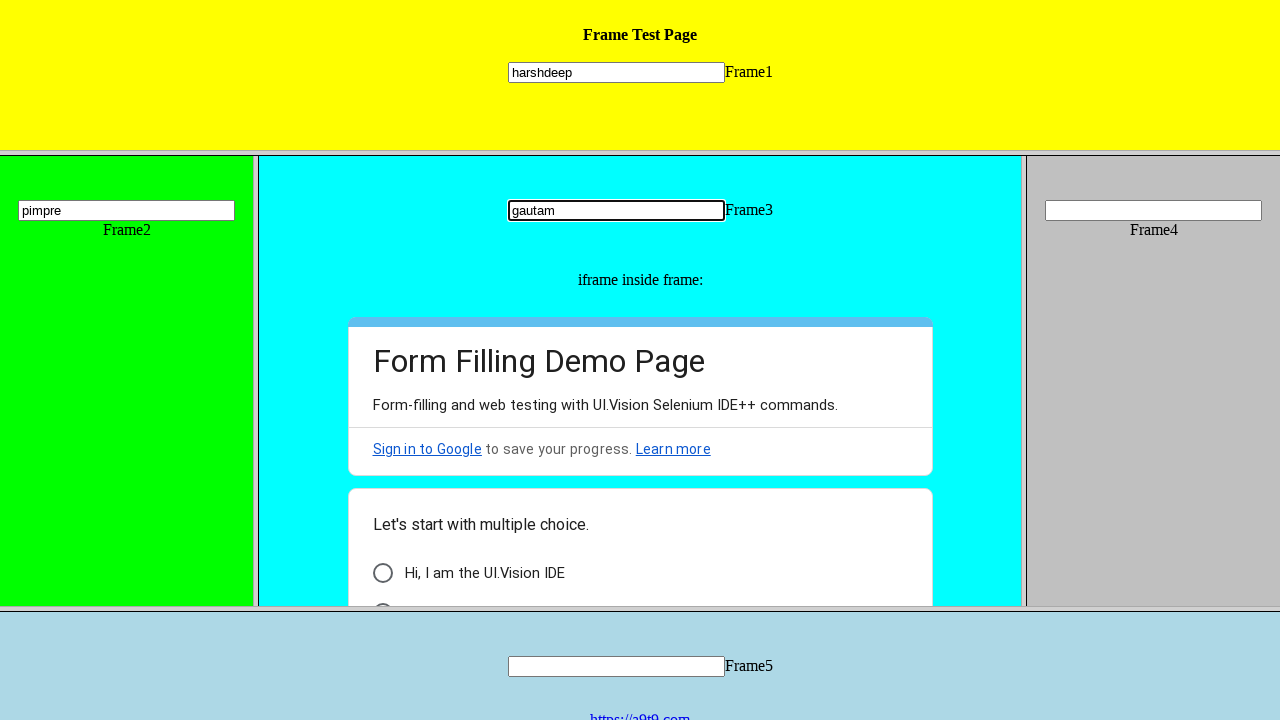